Tests a form submission by filling in first name, last name, and email fields, then clicking the submit button

Starting URL: http://secure-retreat-92358.herokuapp.com/

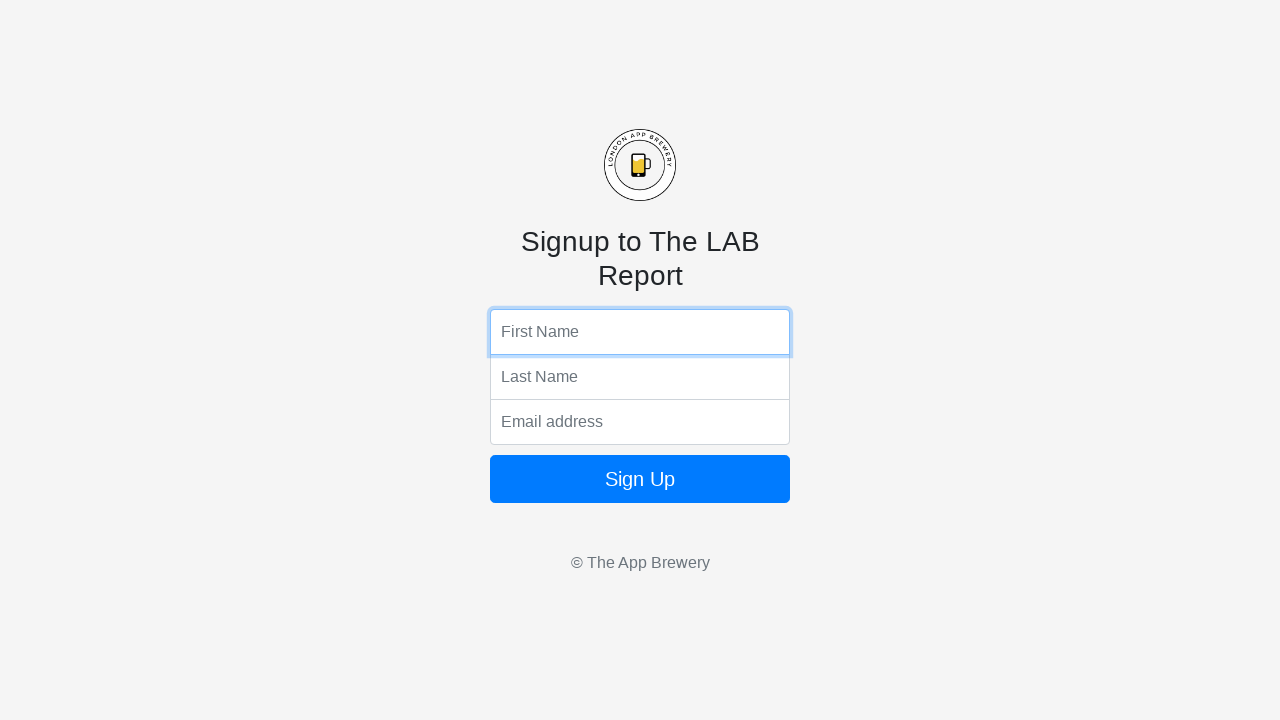

Filled first name field with 'Marcus' on .top
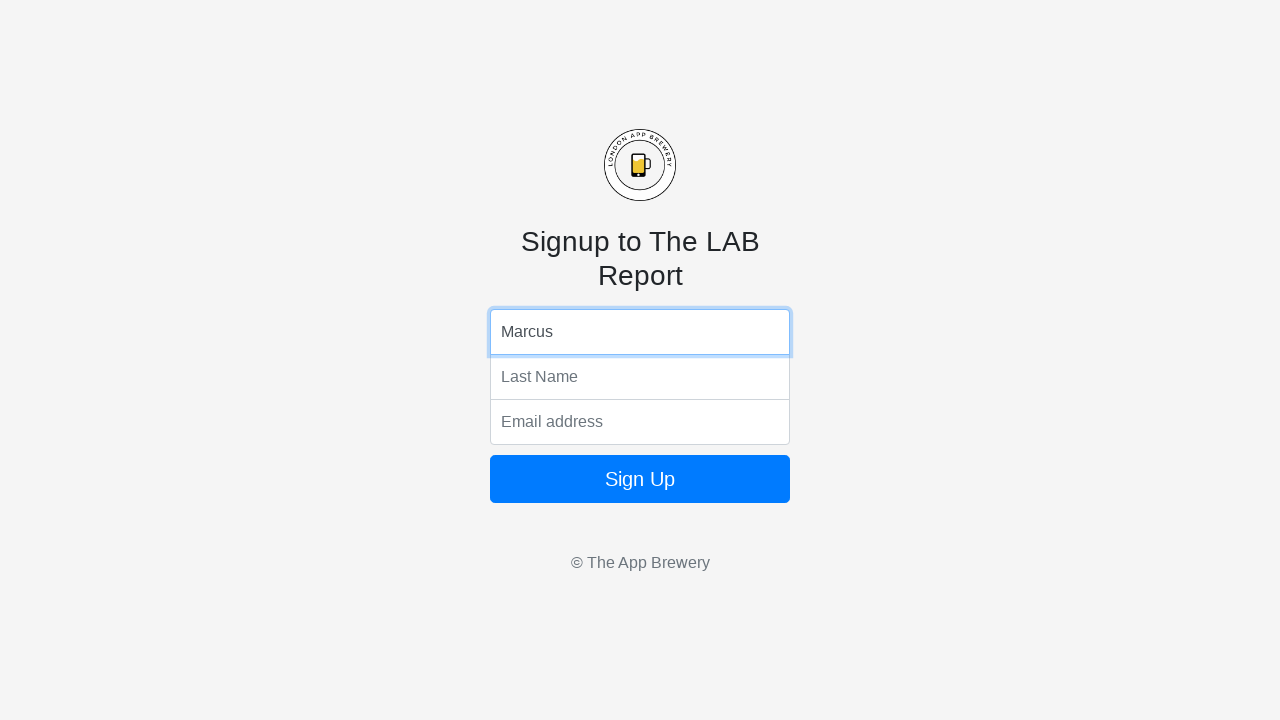

Filled last name field with 'Thompson' on .middle
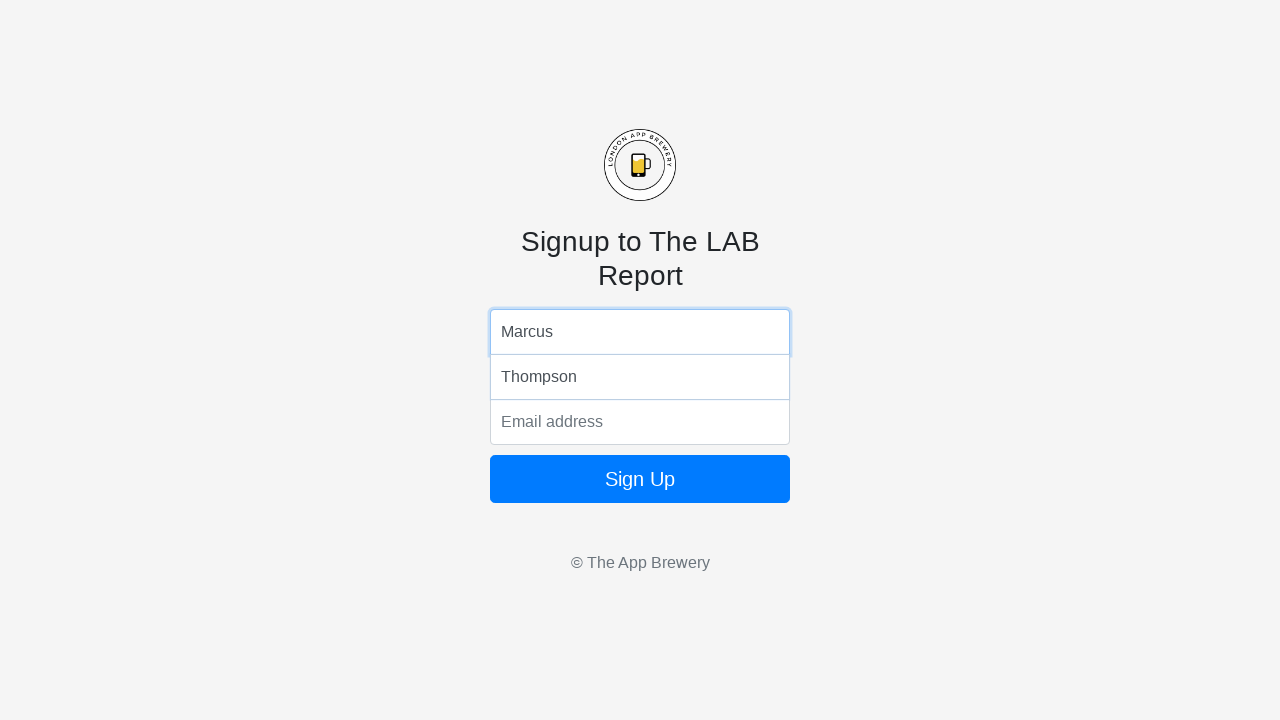

Filled email field with 'marcus.thompson@example.com' on .bottom
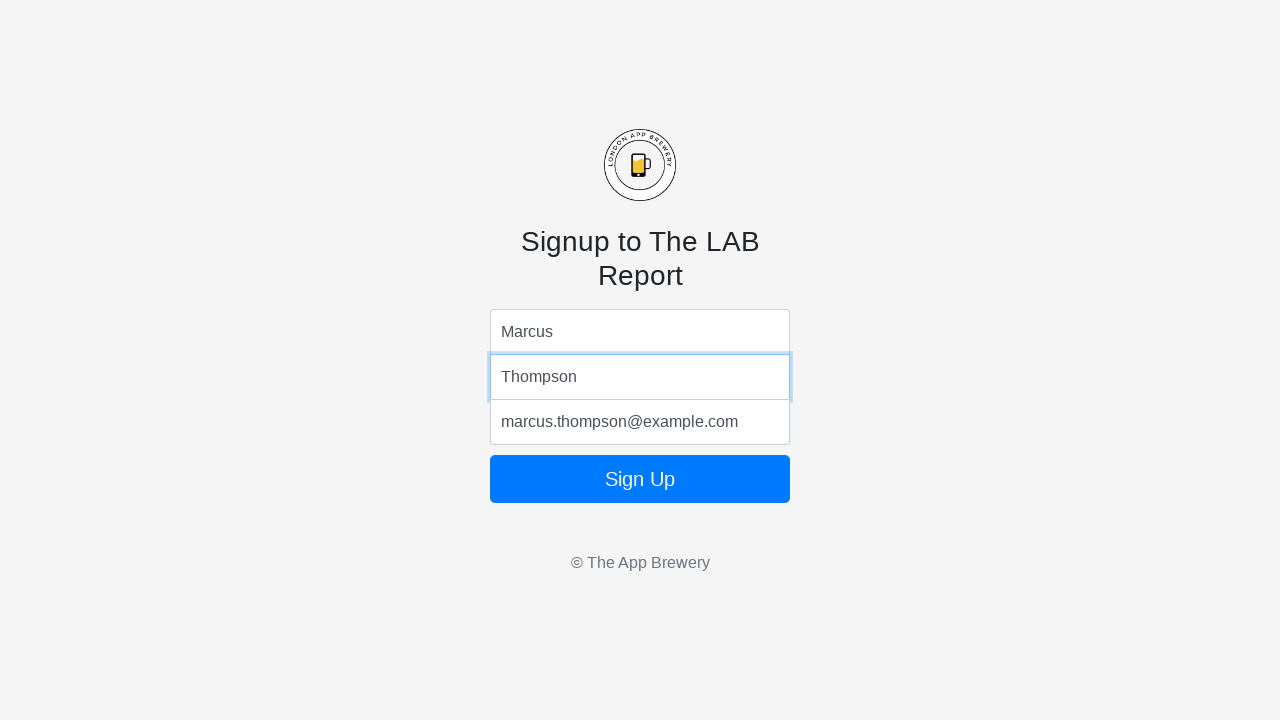

Clicked submit button to submit the form at (640, 479) on .btn
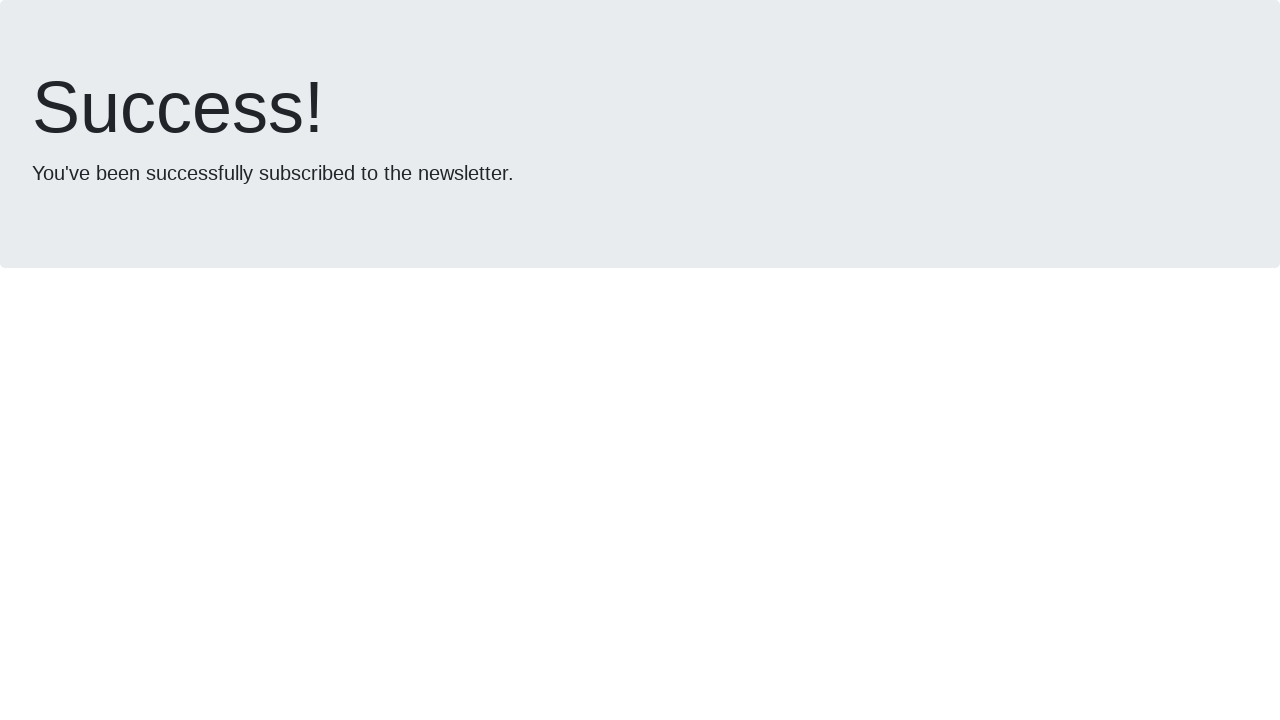

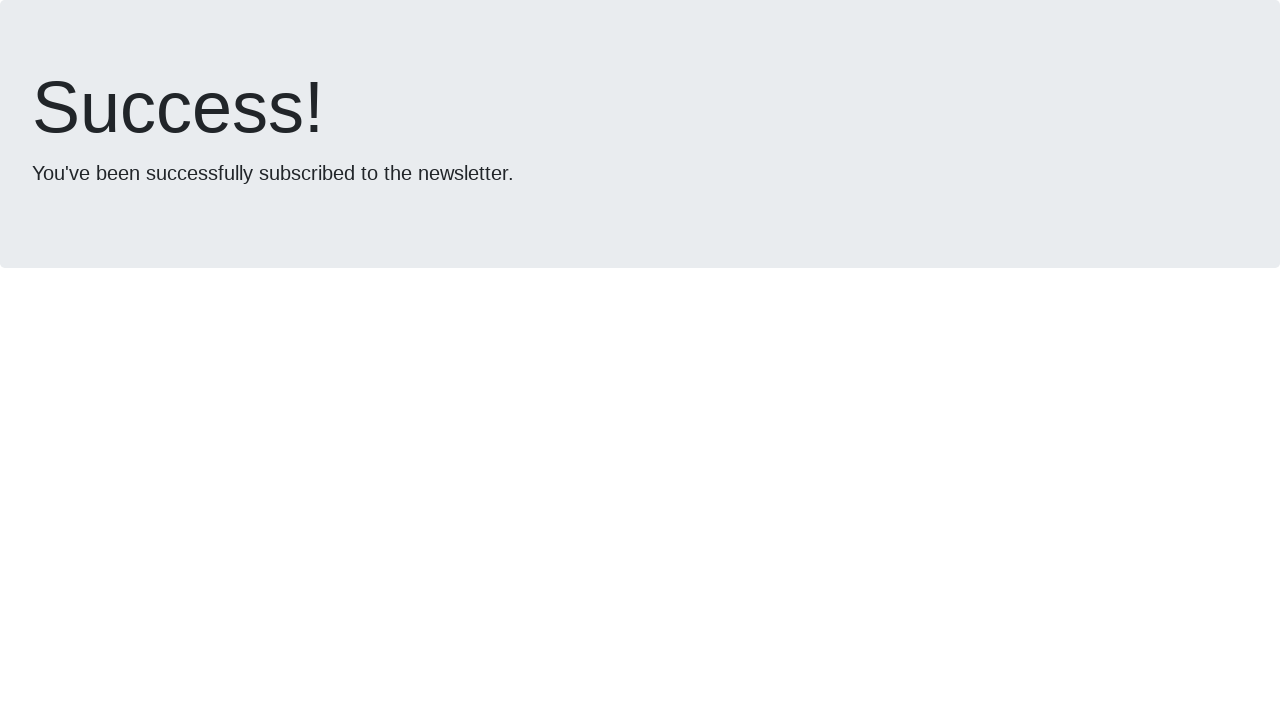